Tests double-click functionality by double-clicking a button and verifying the resulting text message appears.

Starting URL: https://automationfc.github.io/basic-form/index.html

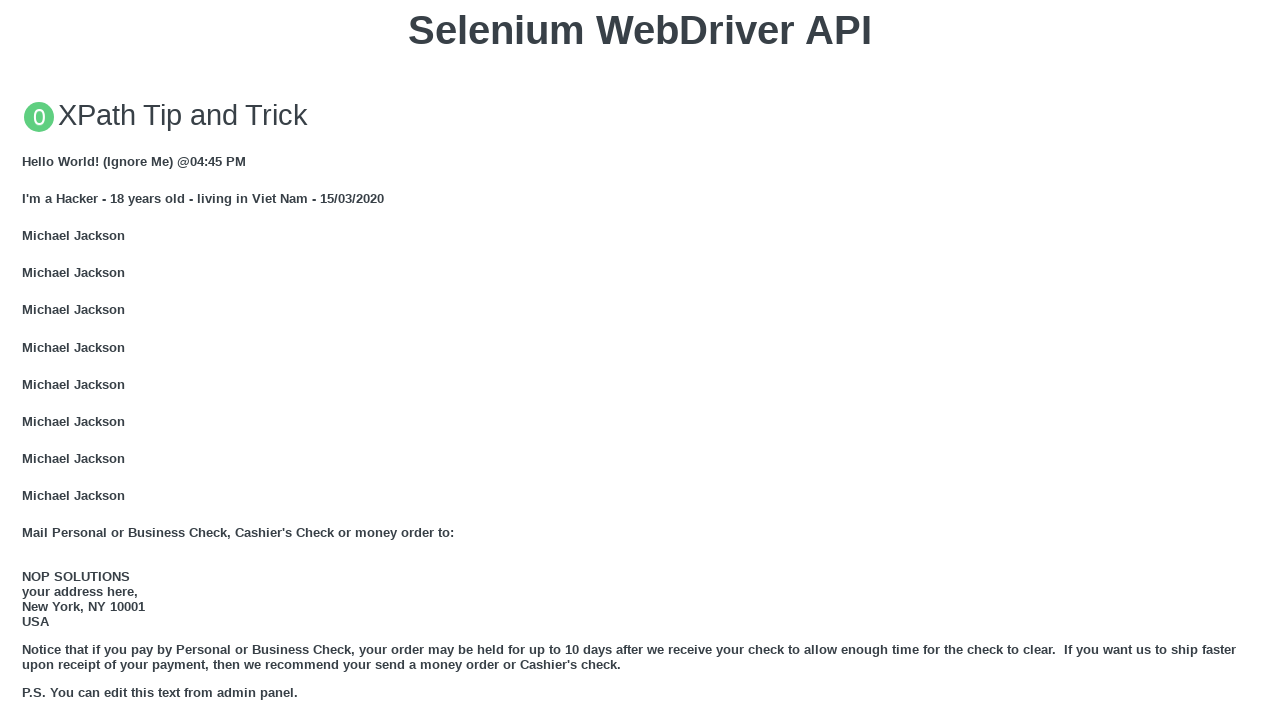

Double-clicked the 'Double click me' button at (640, 361) on xpath=//button[text()='Double click me']
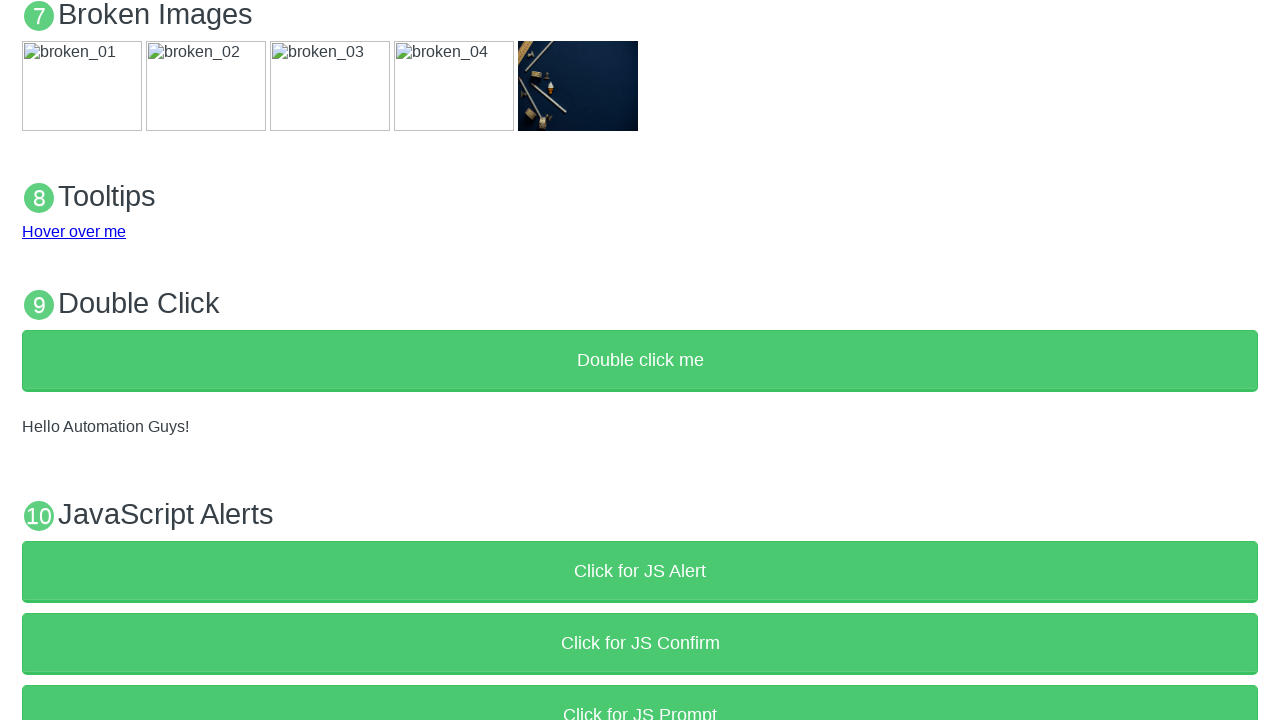

Verified the result text message appeared
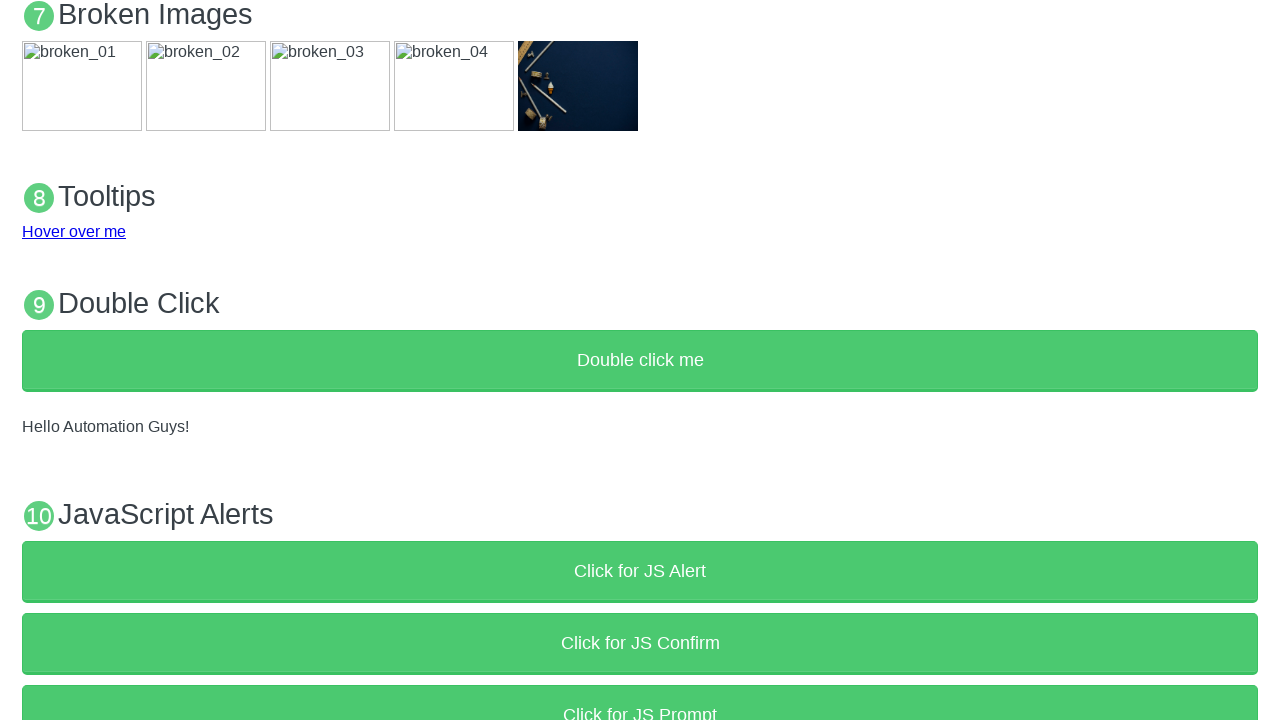

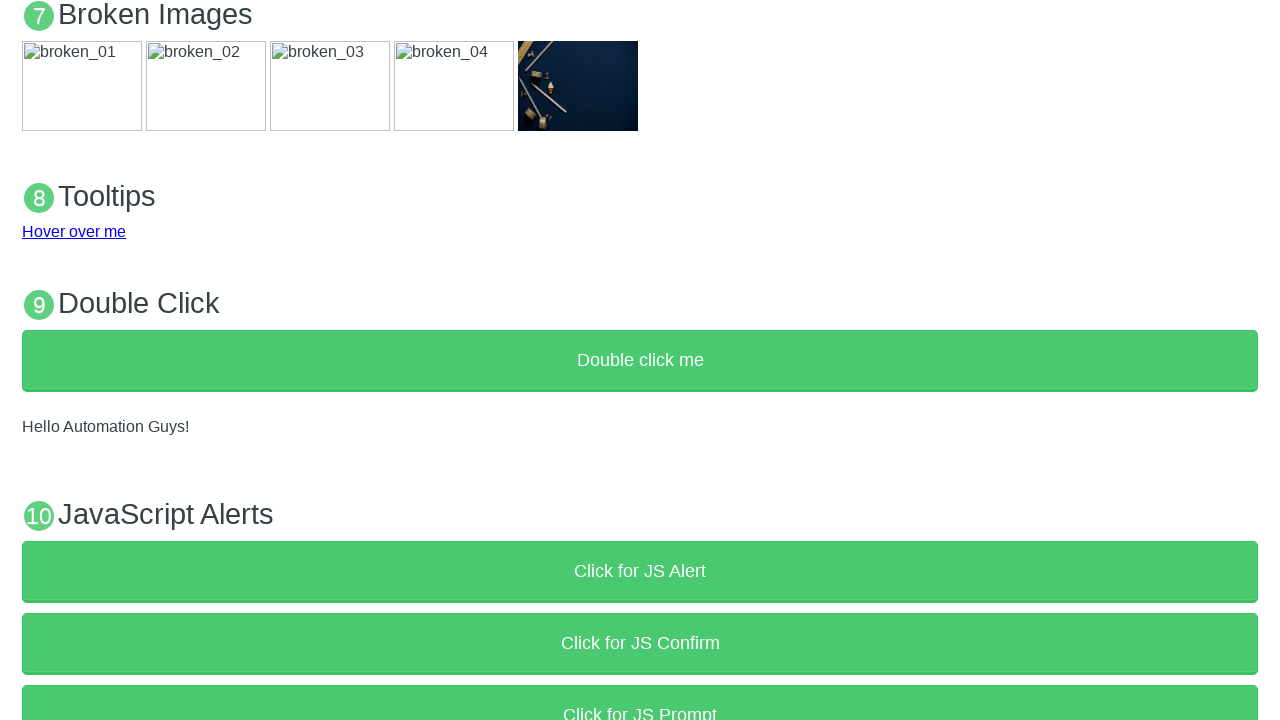